Tests multiple window handling functionality by clicking a link that opens a new window, switching to the child window to verify its content, then switching back to the parent window to verify its content.

Starting URL: http://the-internet.herokuapp.com/

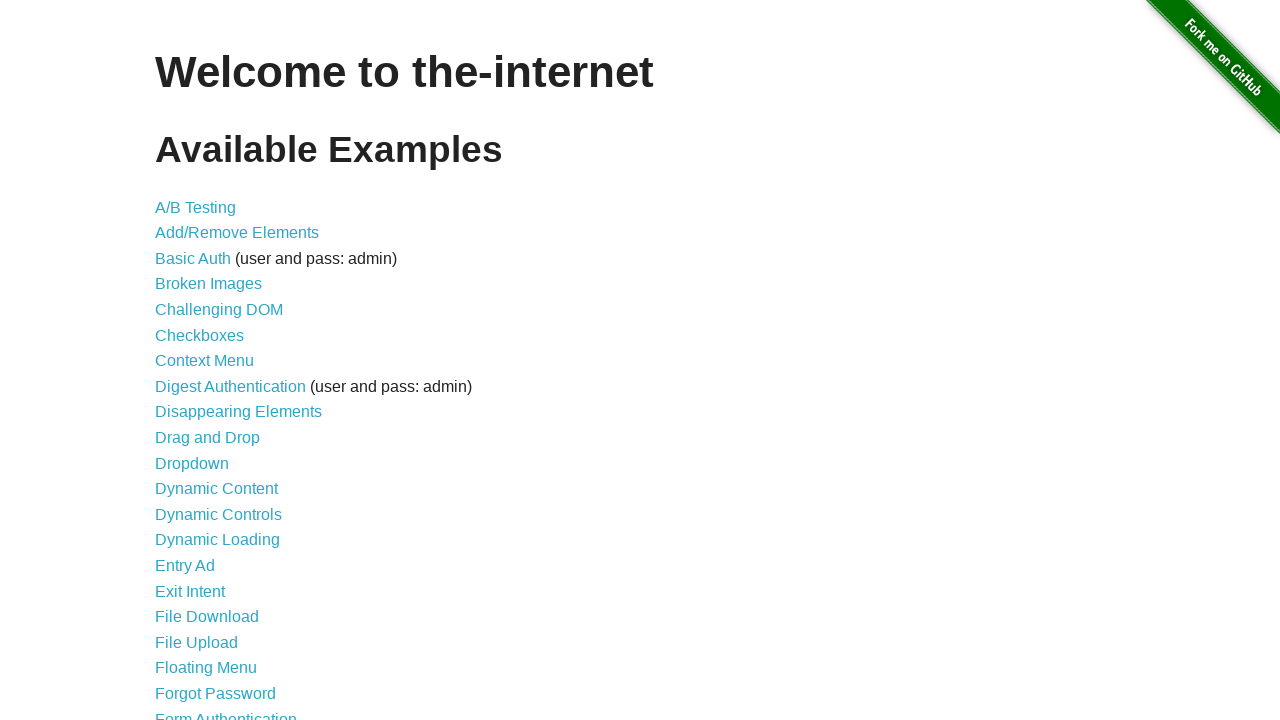

Clicked 'Multiple Windows' link to navigate to window handling test page at (218, 369) on text=Multiple Windows
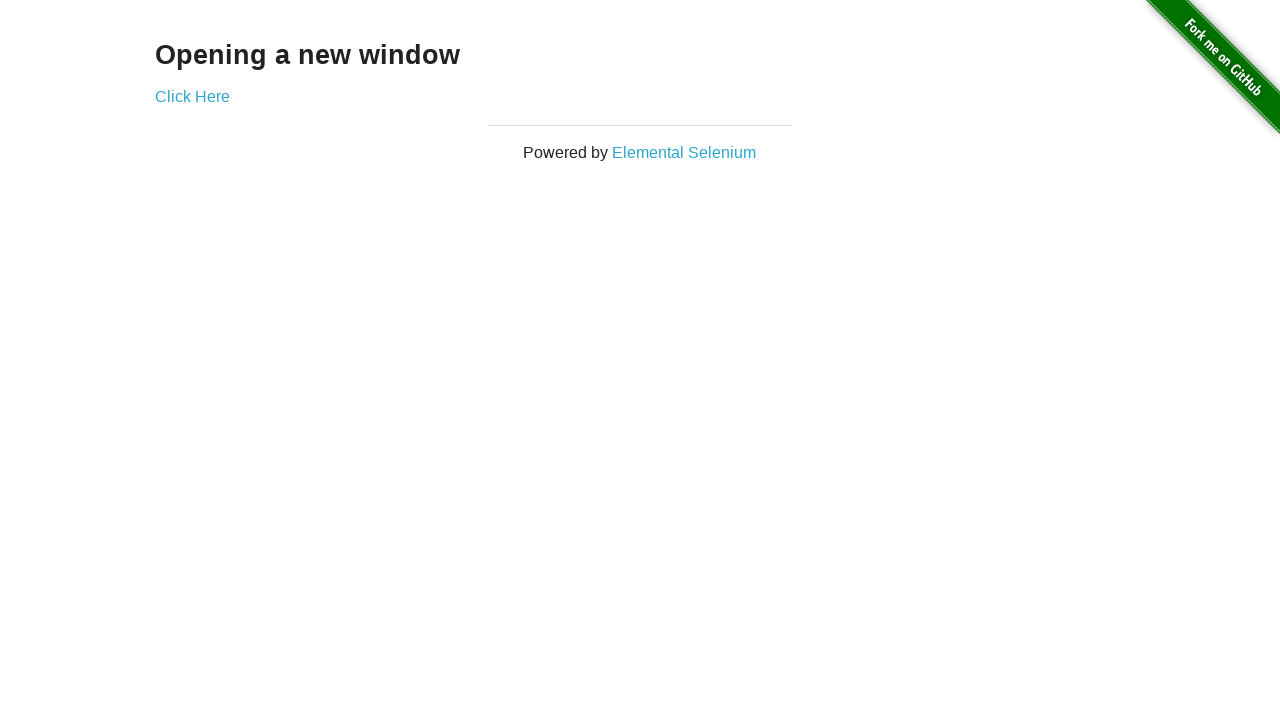

Clicked 'Click Here' link which opened a new child window at (192, 96) on text=Click Here
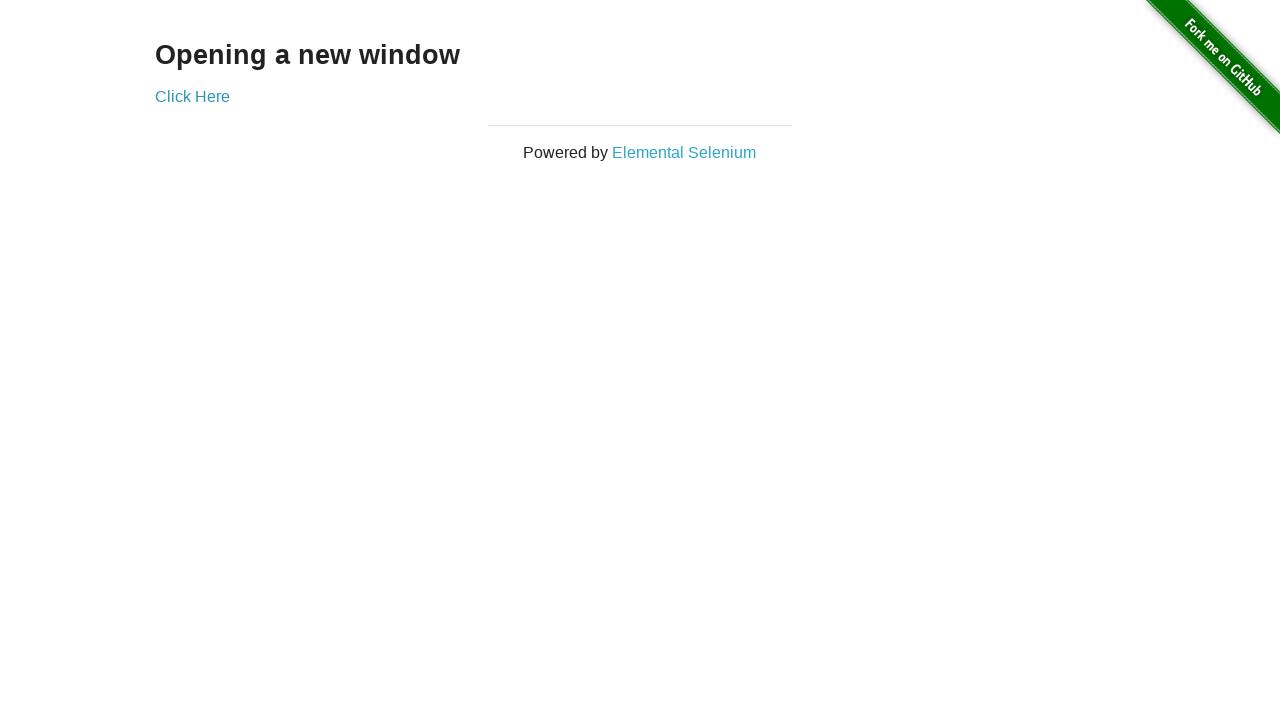

Child window loaded successfully
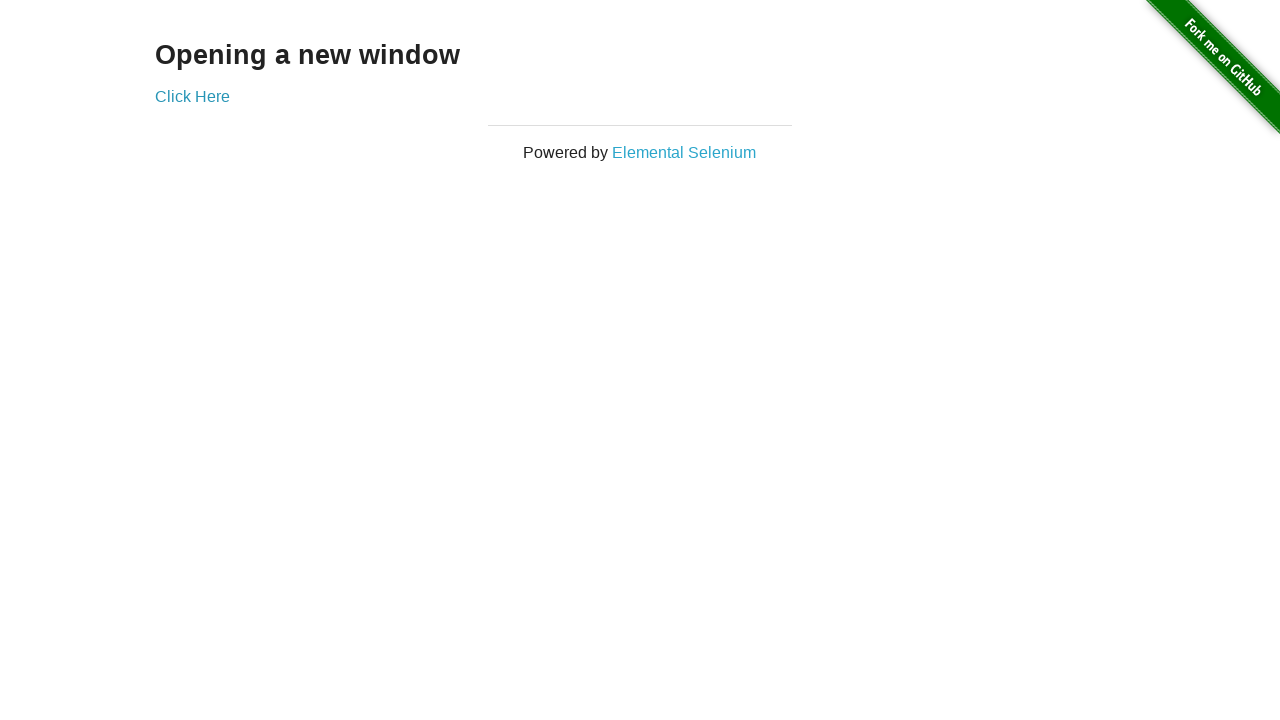

Child window header element is present
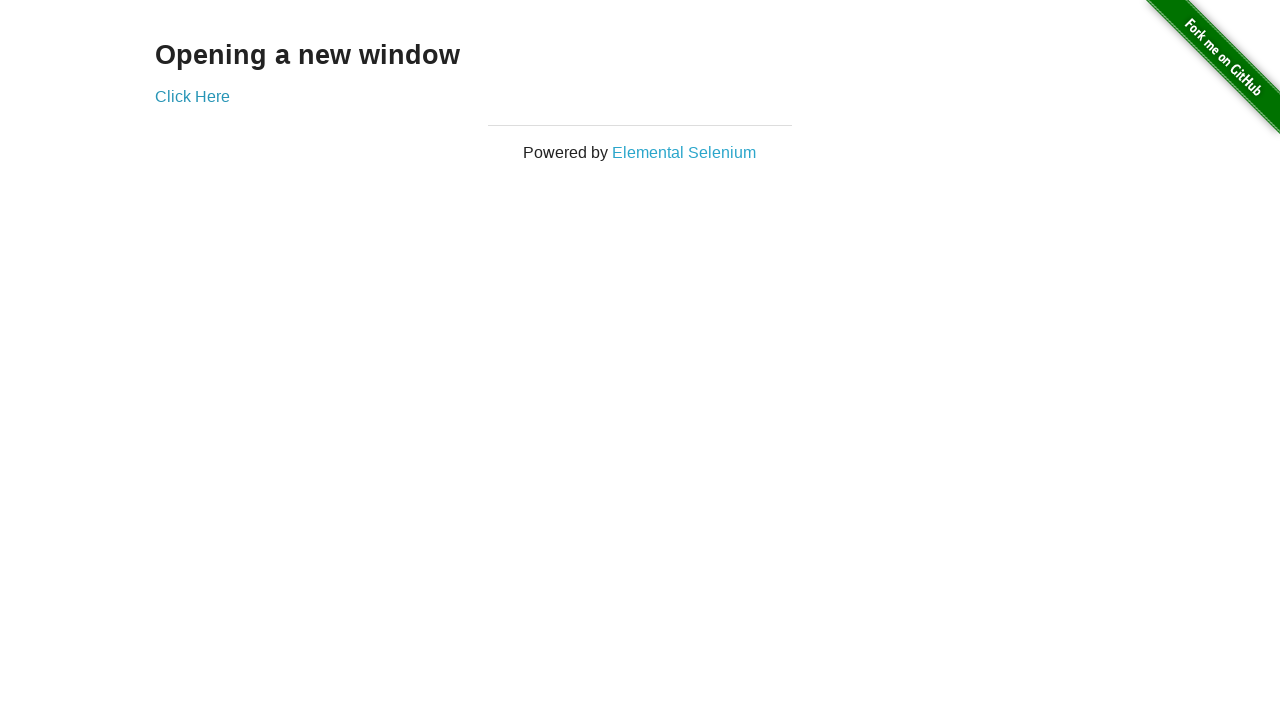

Retrieved child window header text: 'New Window'
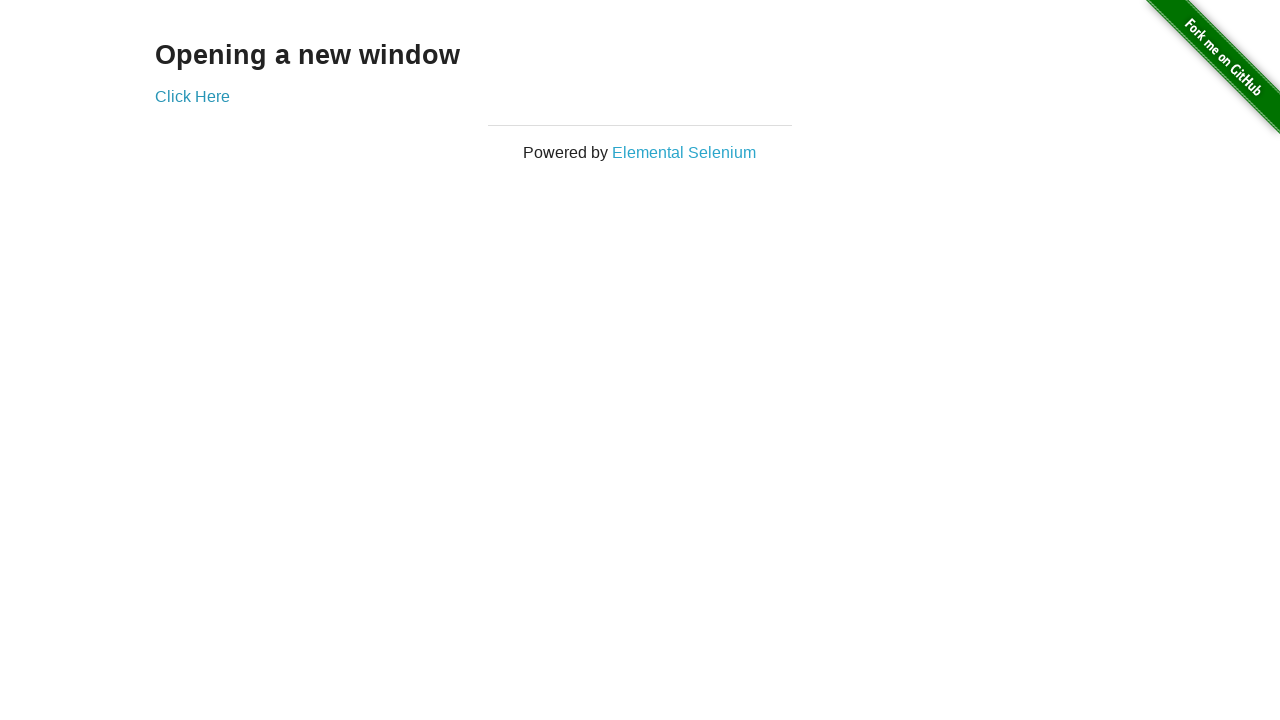

Brought parent window back to front
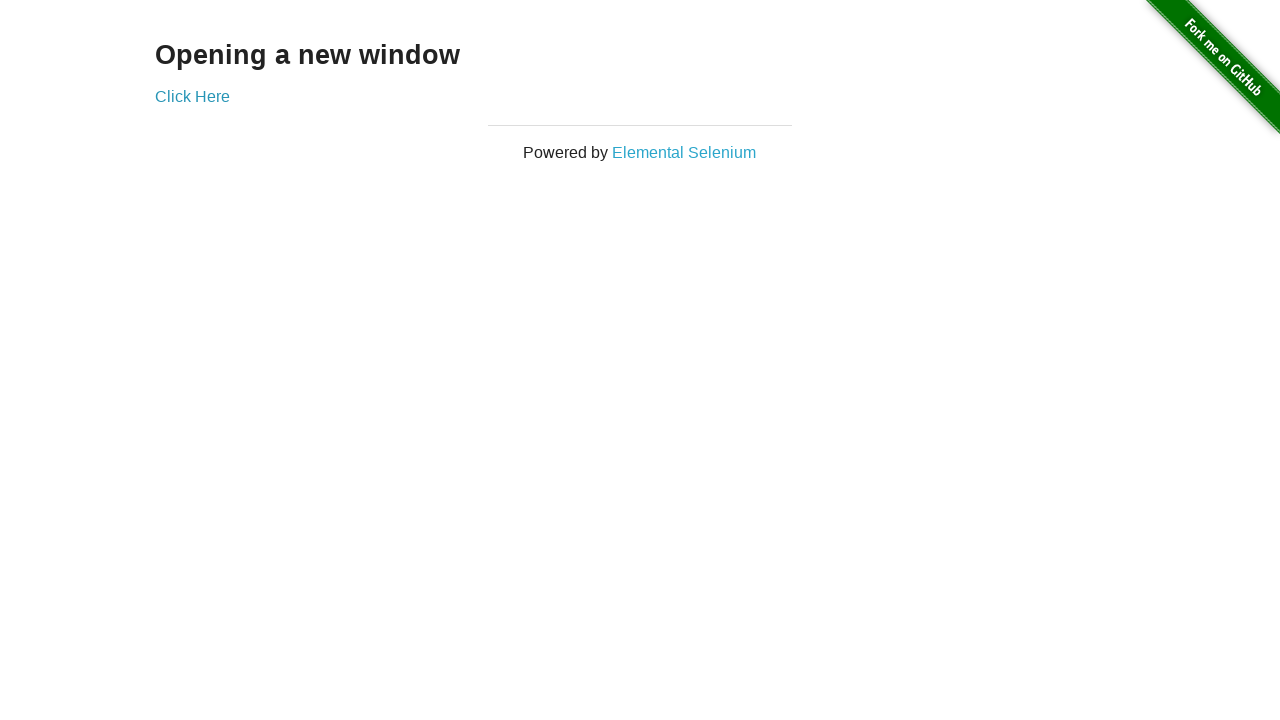

Retrieved parent window header text: 'Opening a new window'
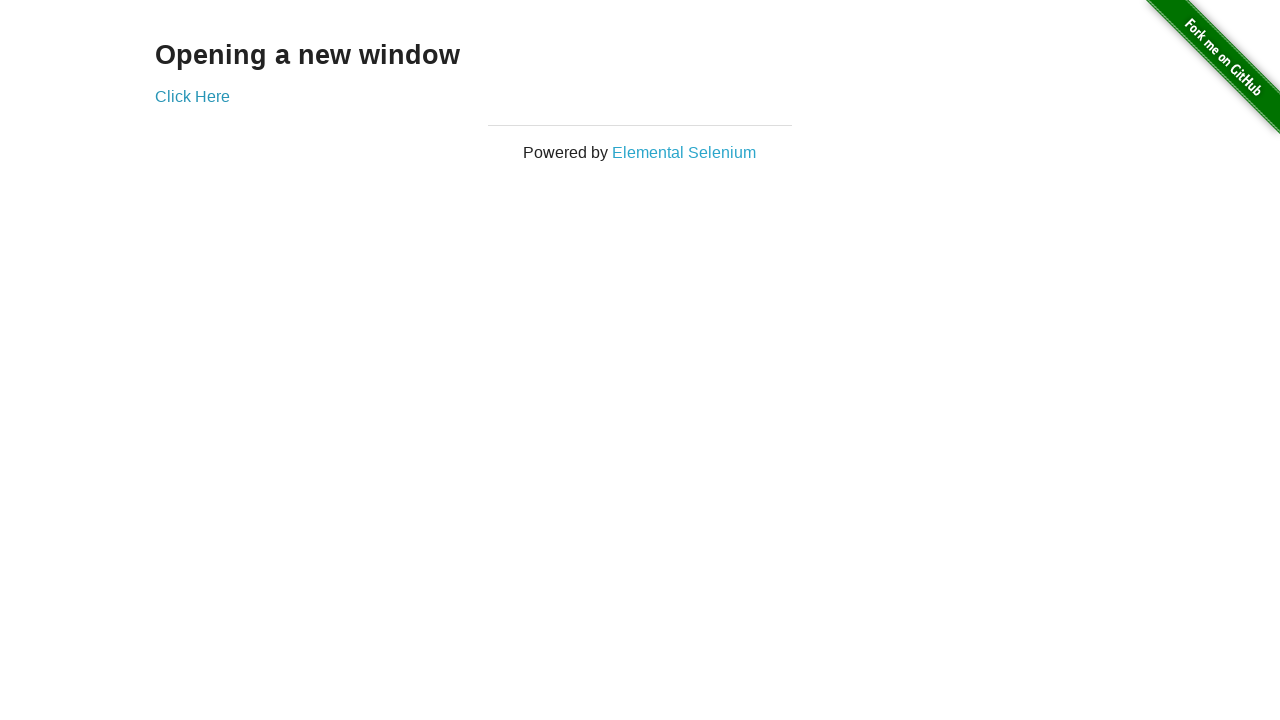

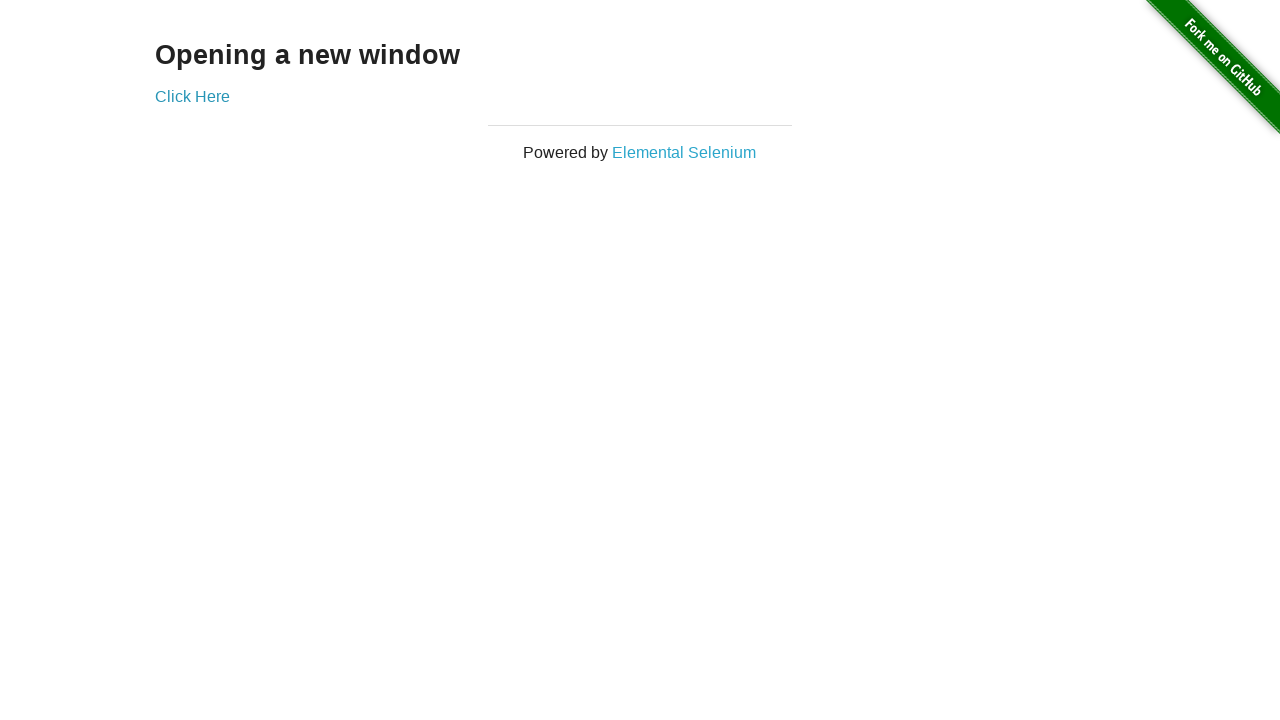